Navigates to the California Highway Patrol traffic incidents page, selects a communication center from the dropdown menu, clicks OK to load incidents, waits for the incidents table to load, and clicks on a Details link to view incident details.

Starting URL: https://cad.chp.ca.gov/Traffic.aspx

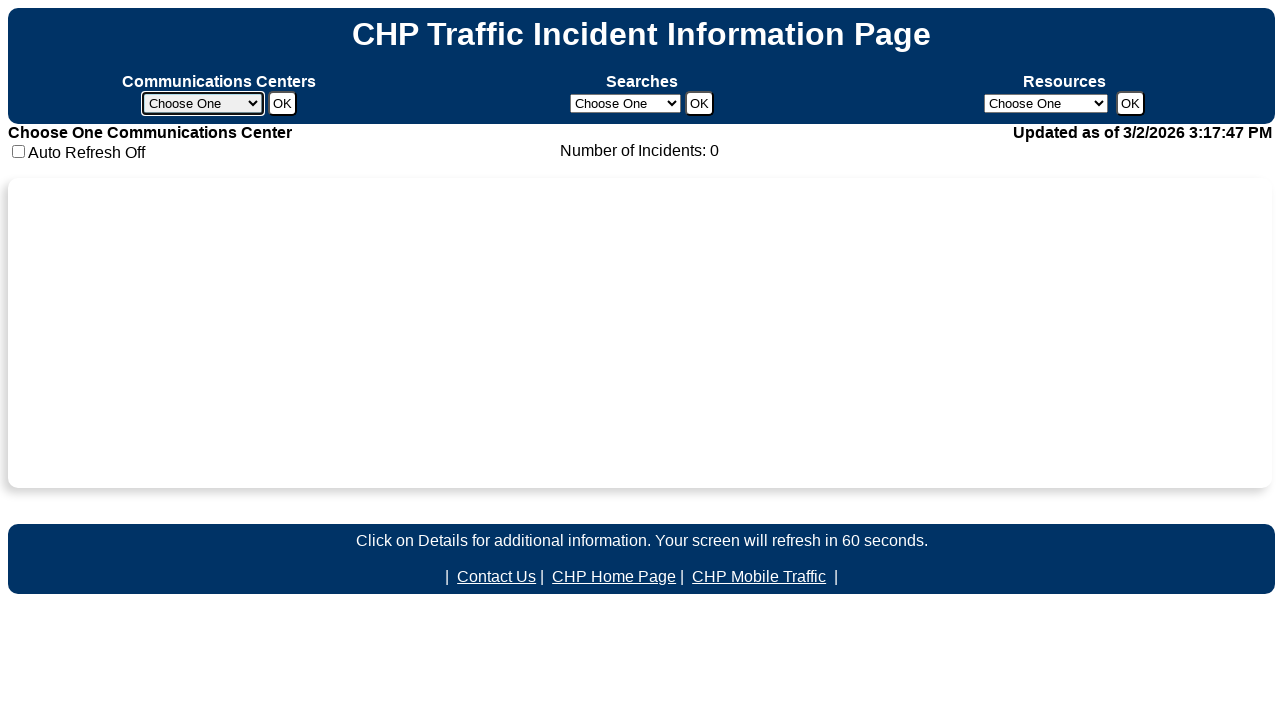

Communication center dropdown loaded
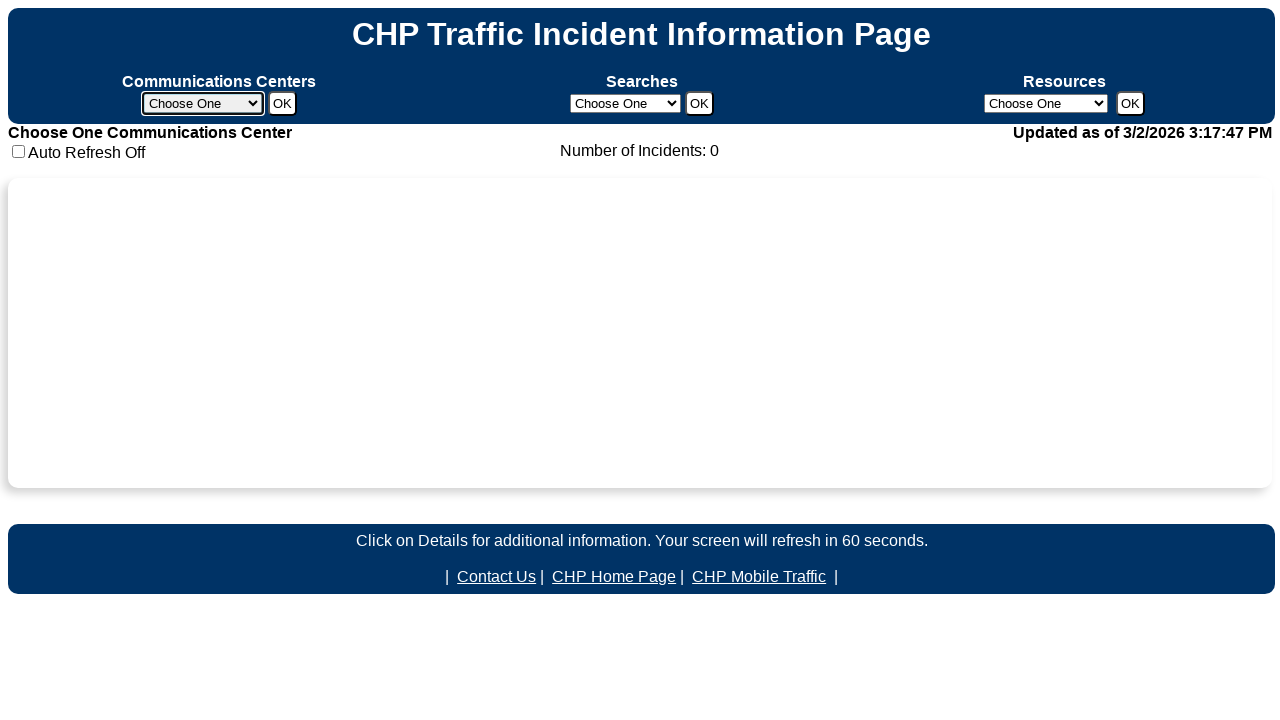

Selected Border (BCCC) communication center from dropdown on #ddlComCenter
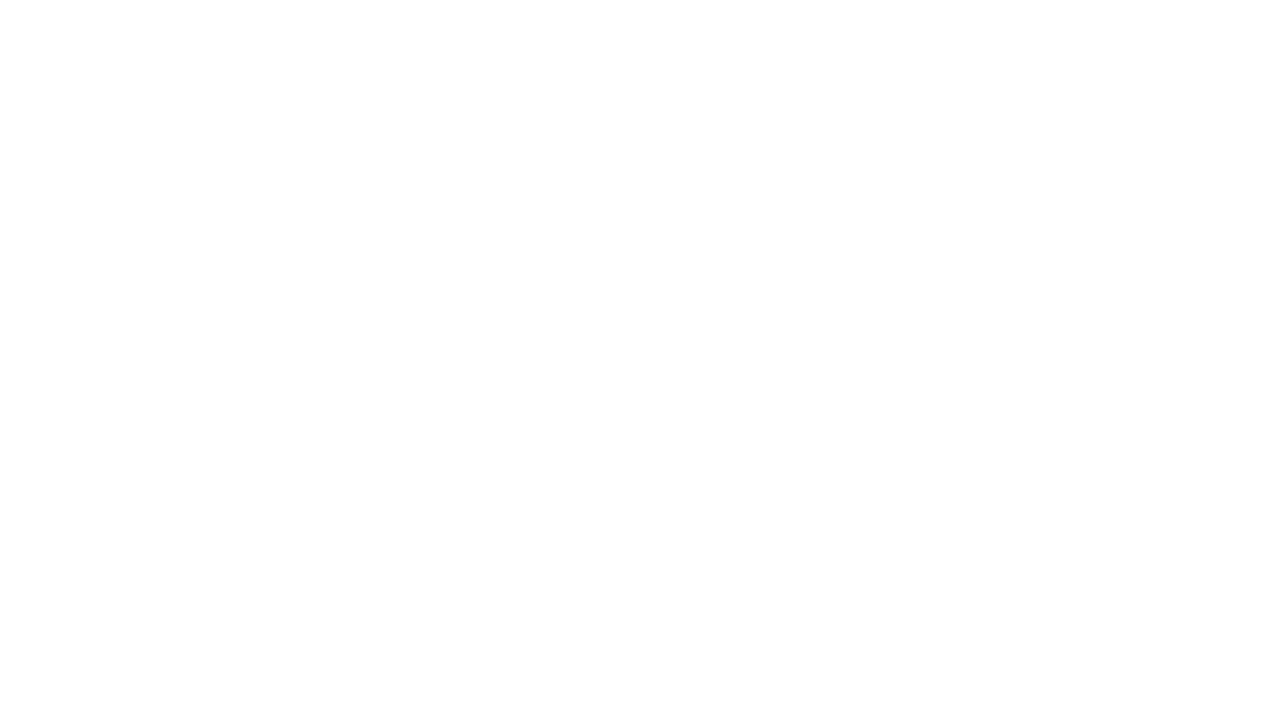

Clicked OK button to load incidents at (282, 104) on #btnCCGo
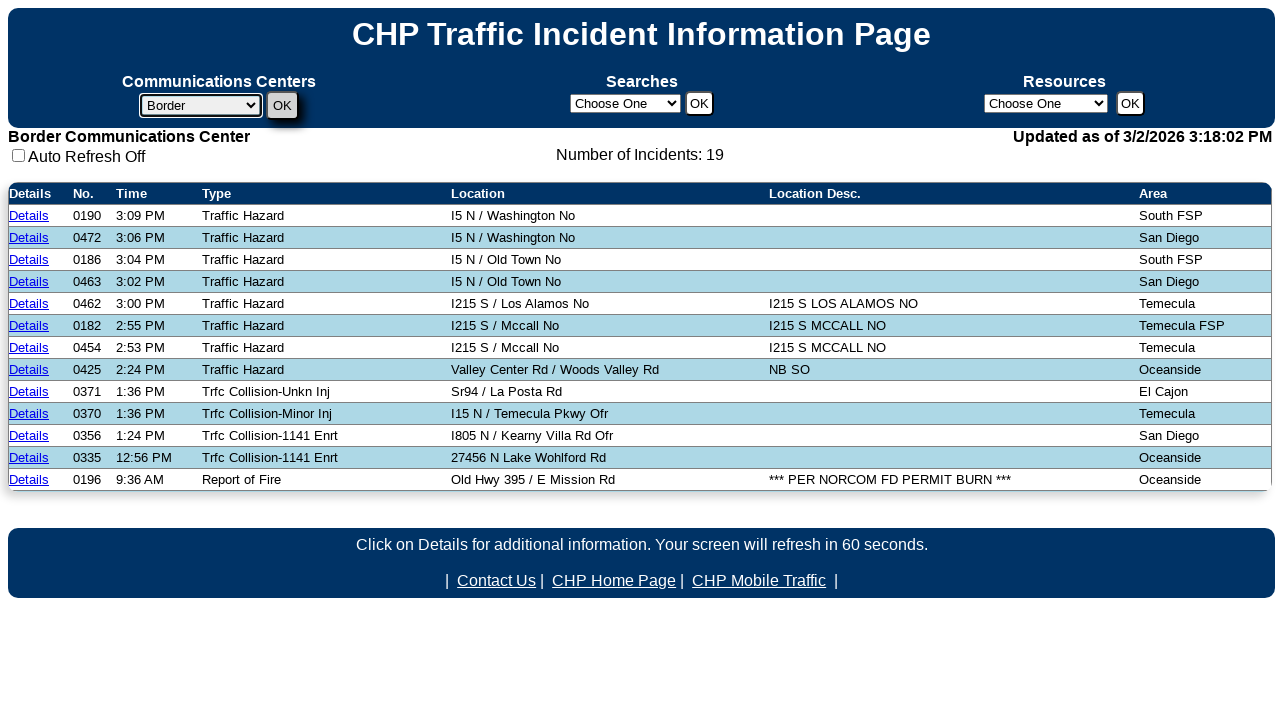

Incidents table loaded
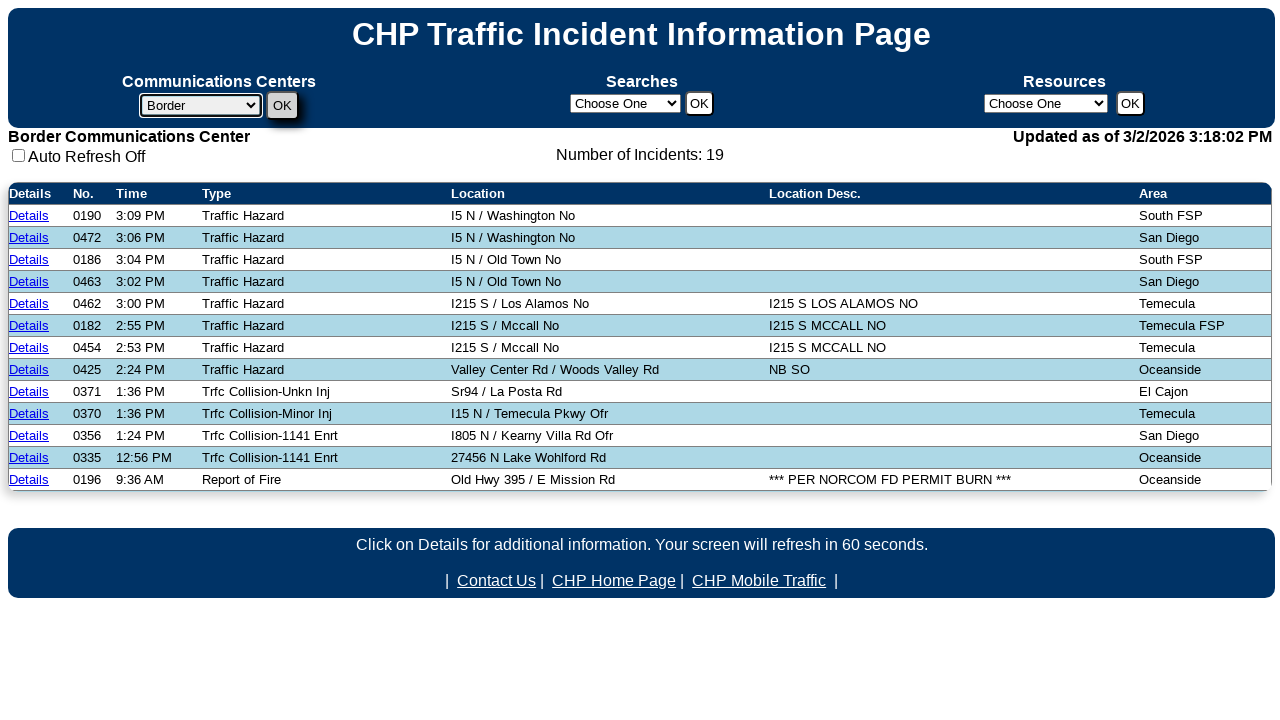

Waited 2 seconds for table data to populate
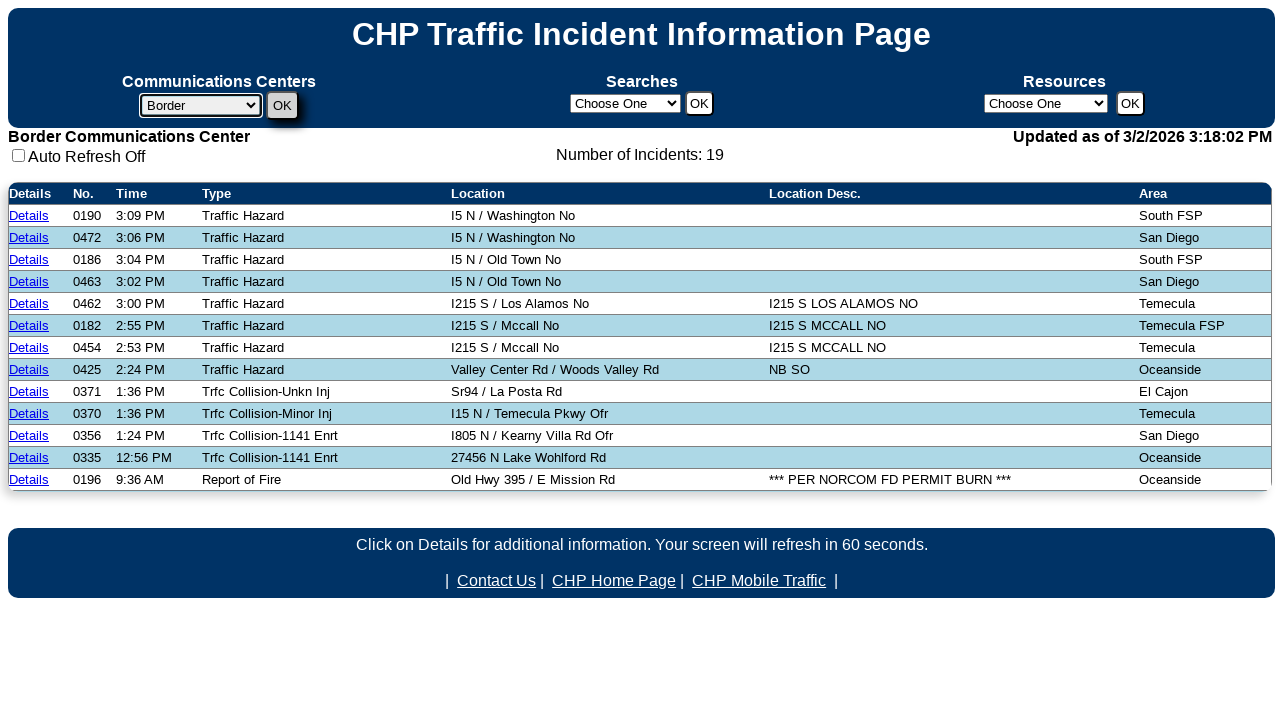

Clicked Details link to view incident details at (29, 216) on a:has-text('Details') >> nth=0
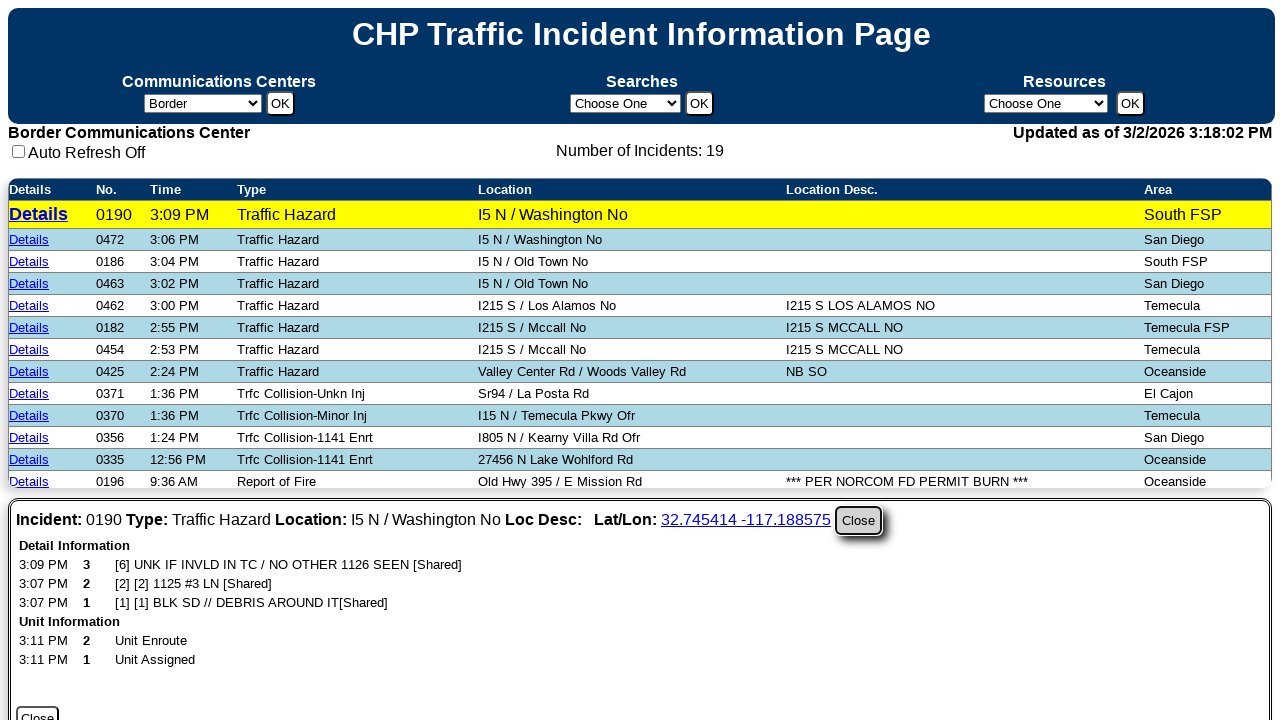

Waited 2 seconds for incident details to load
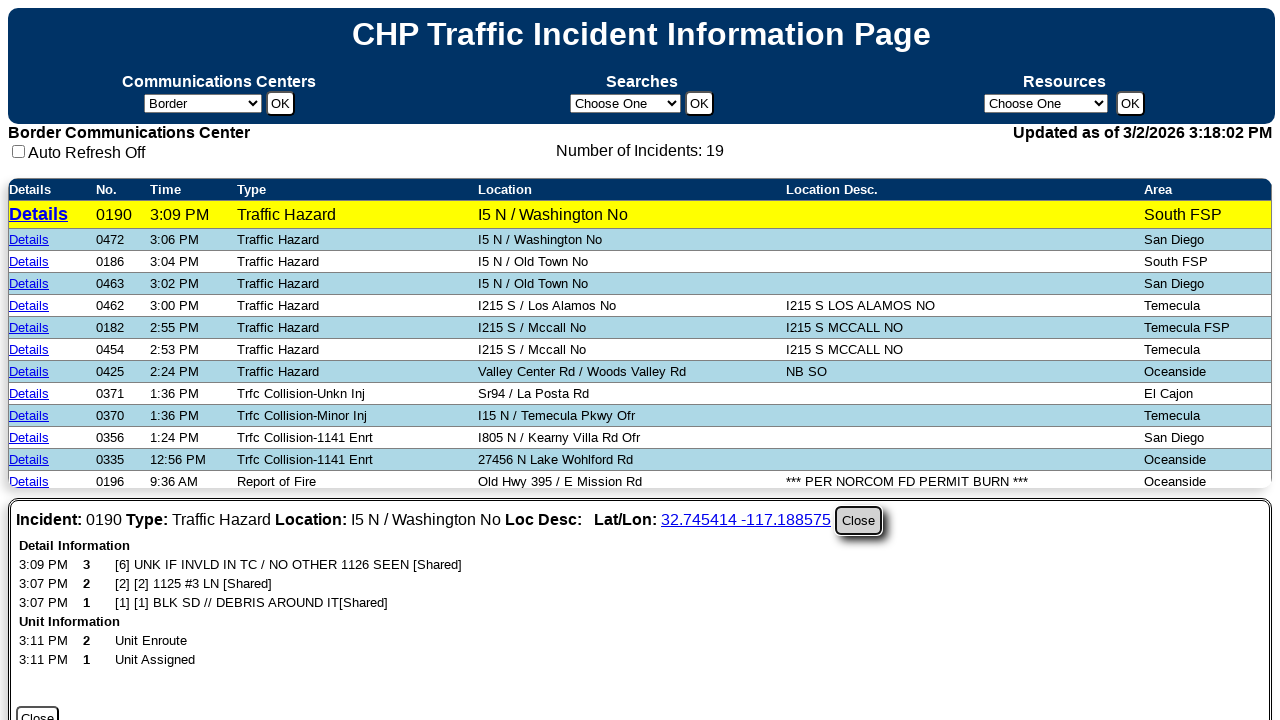

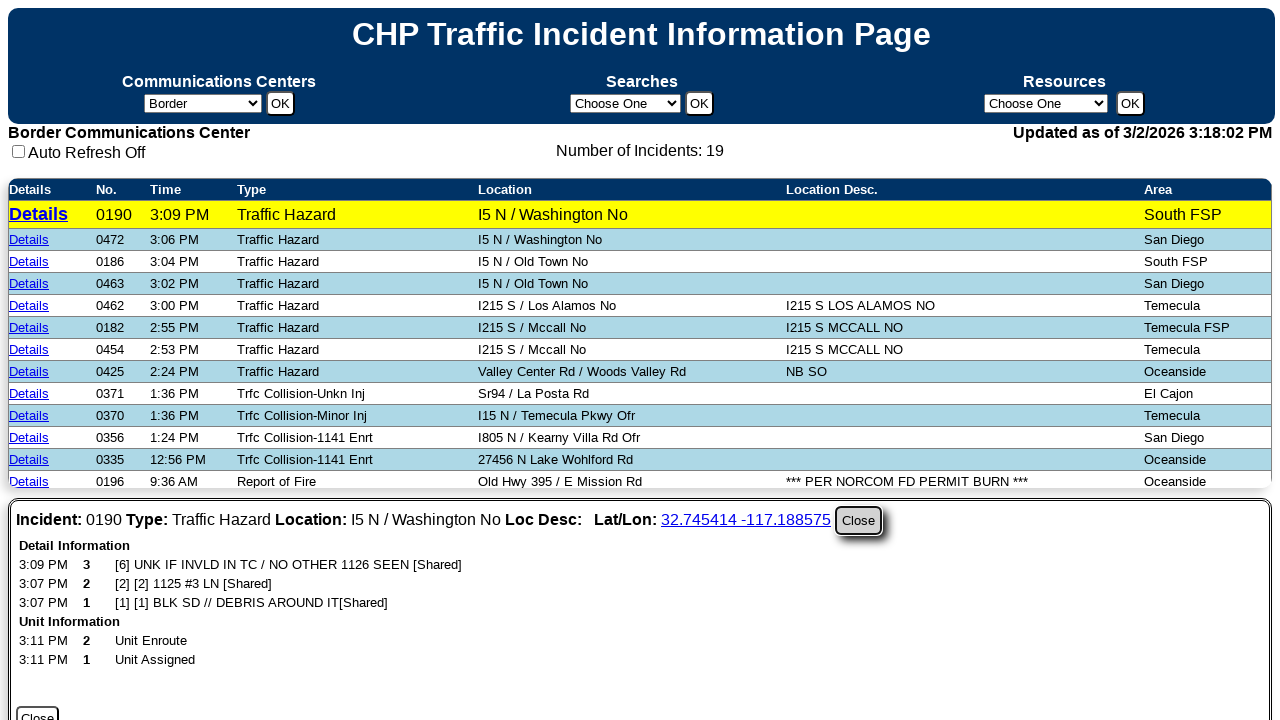